Tests dynamic controls by removing a checkbox, waiting for it to disappear, then adding it back and verifying it becomes visible again

Starting URL: https://the-internet.herokuapp.com/dynamic_controls

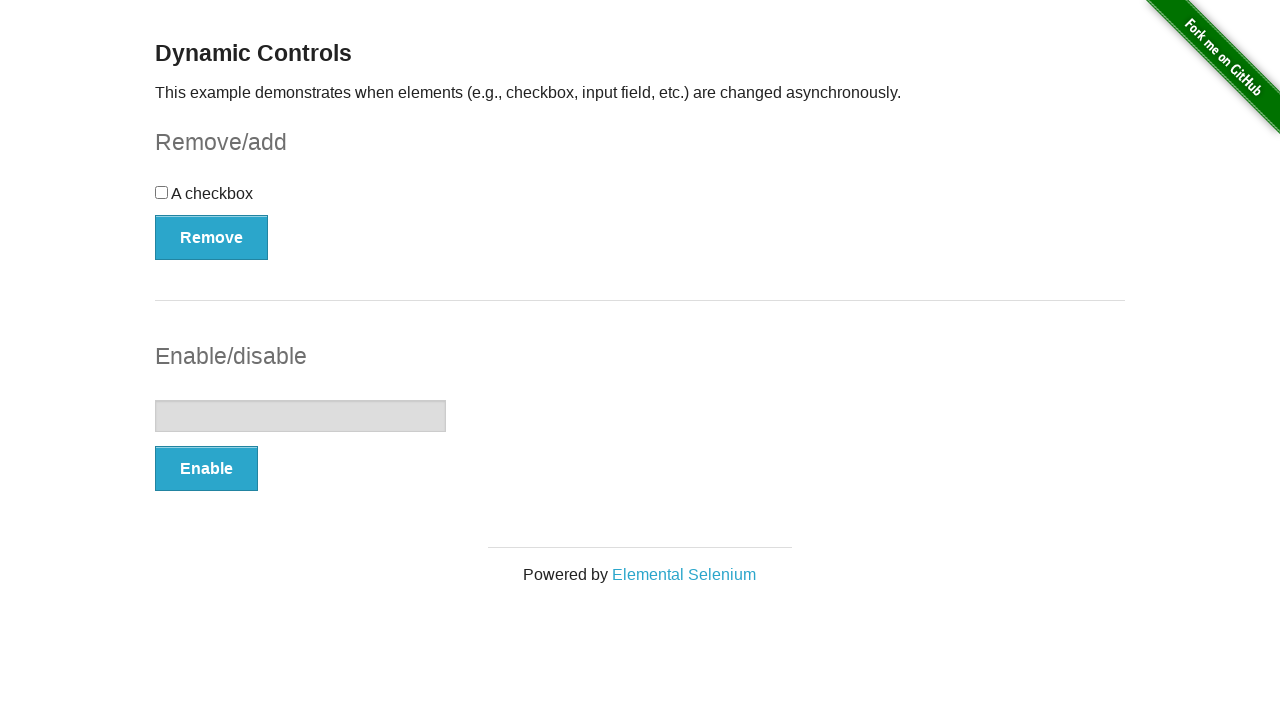

Clicked Remove button to remove checkbox at (212, 237) on xpath=//button[contains(text(),'Remove')]
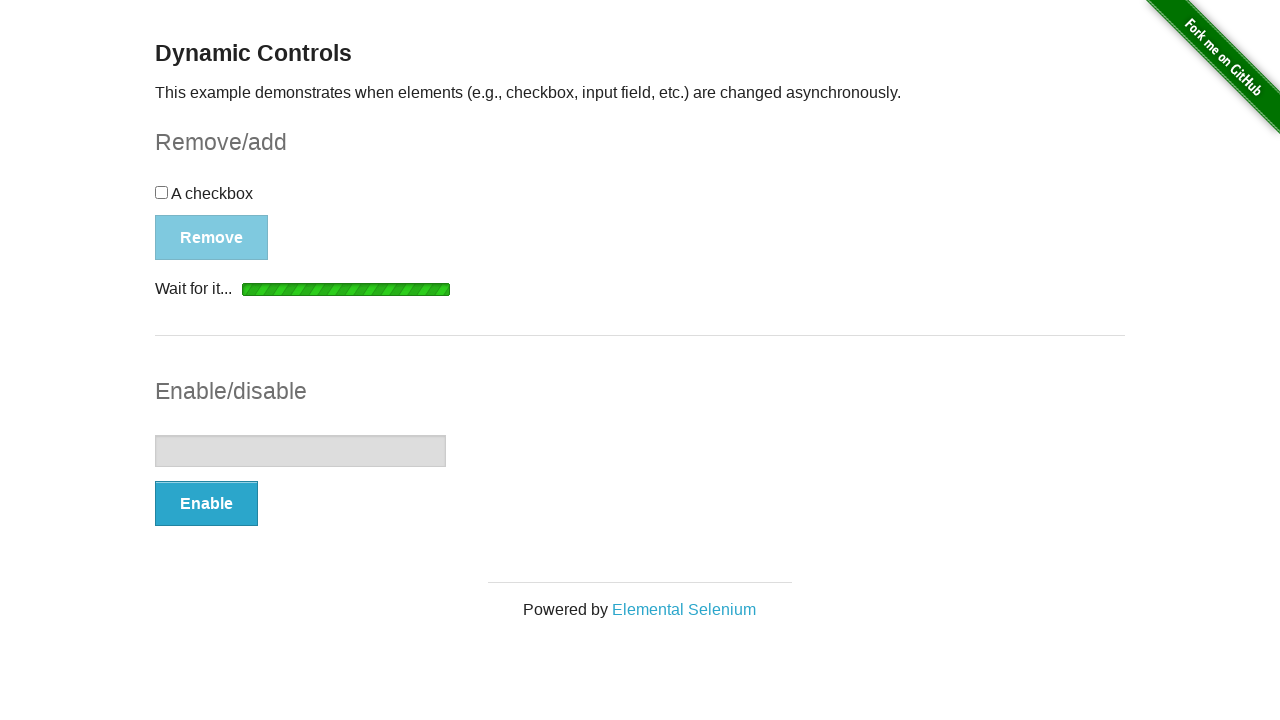

Waited for checkbox to become hidden/removed
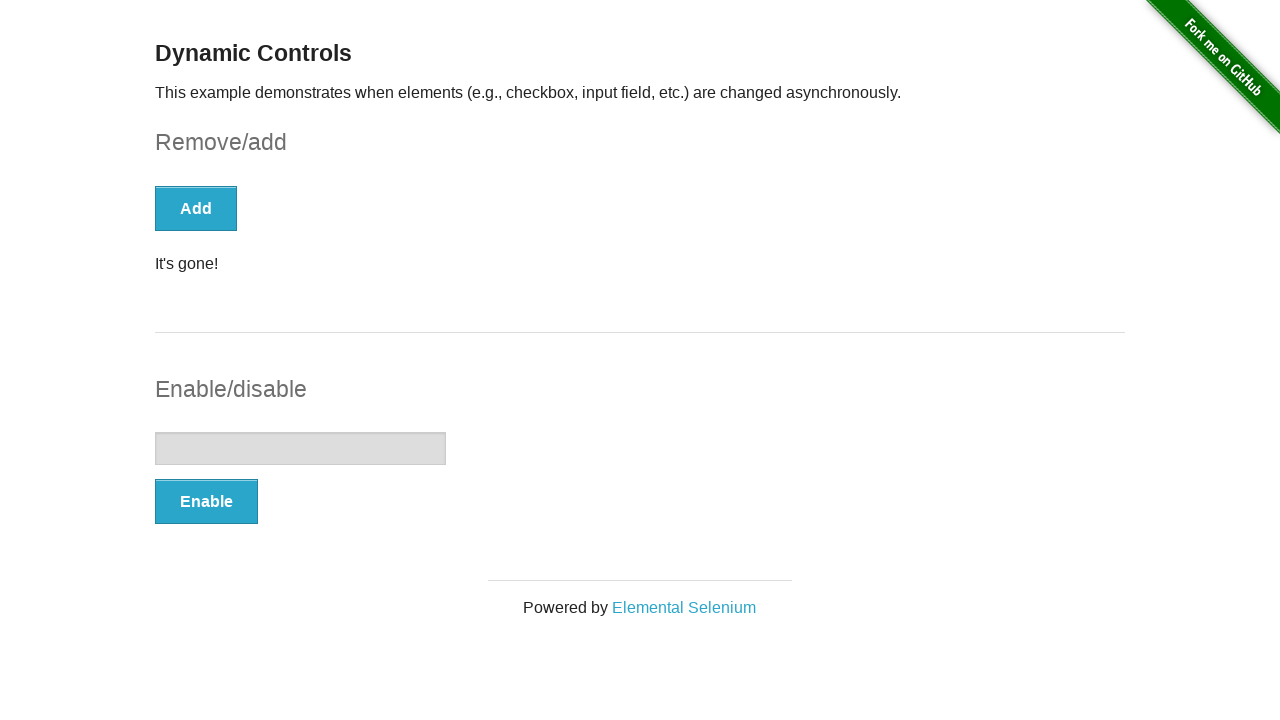

Clicked Add button to restore checkbox at (196, 208) on xpath=//button[contains(text(),'Add')]
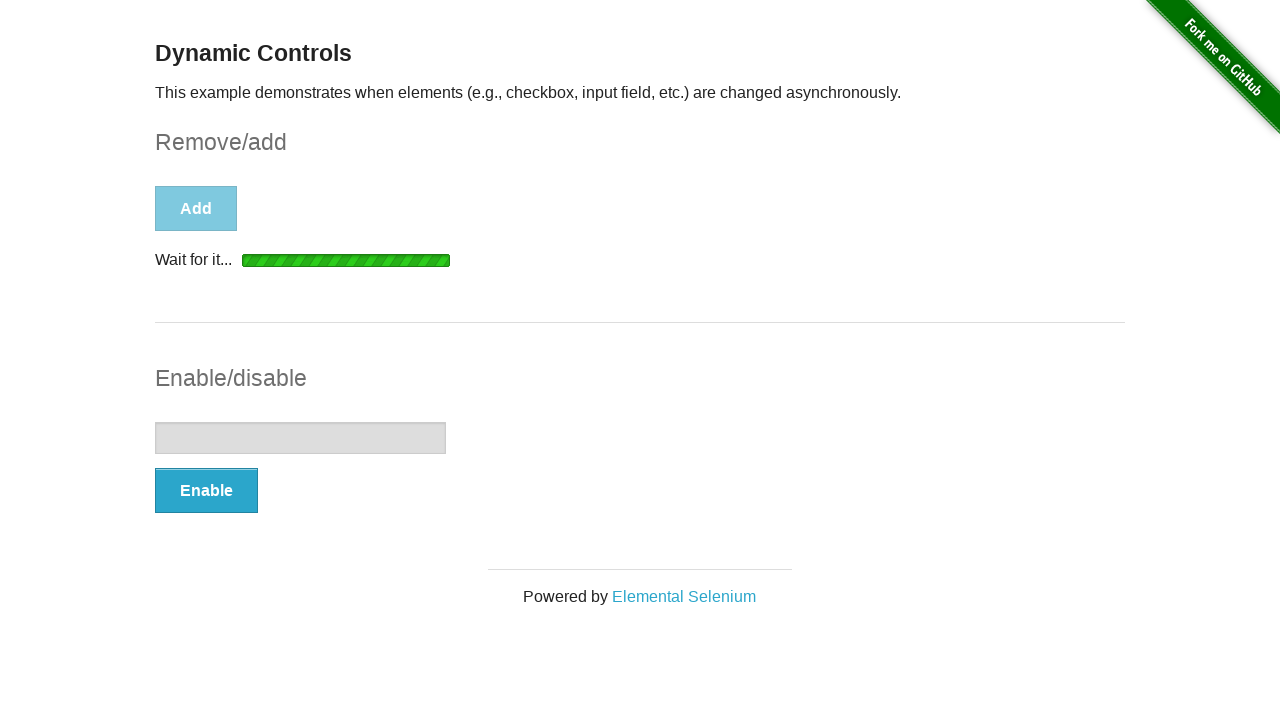

Waited for checkbox to become visible again
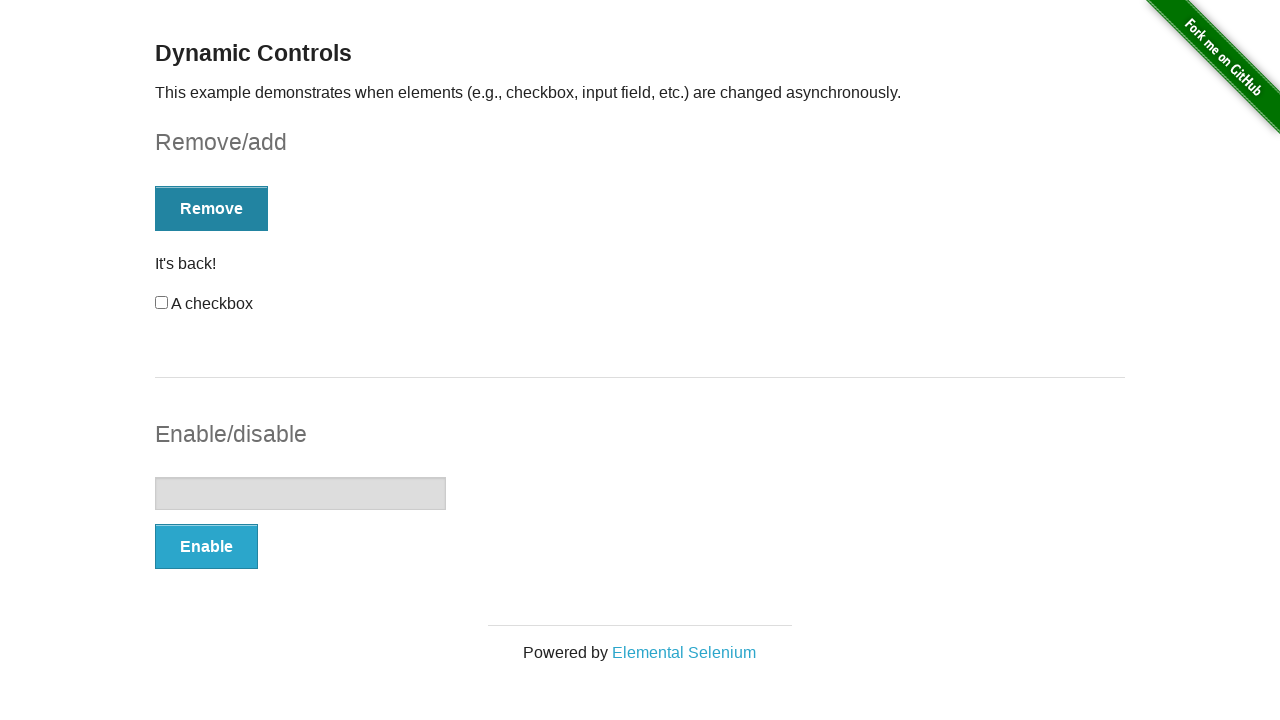

Verified checkbox is visible
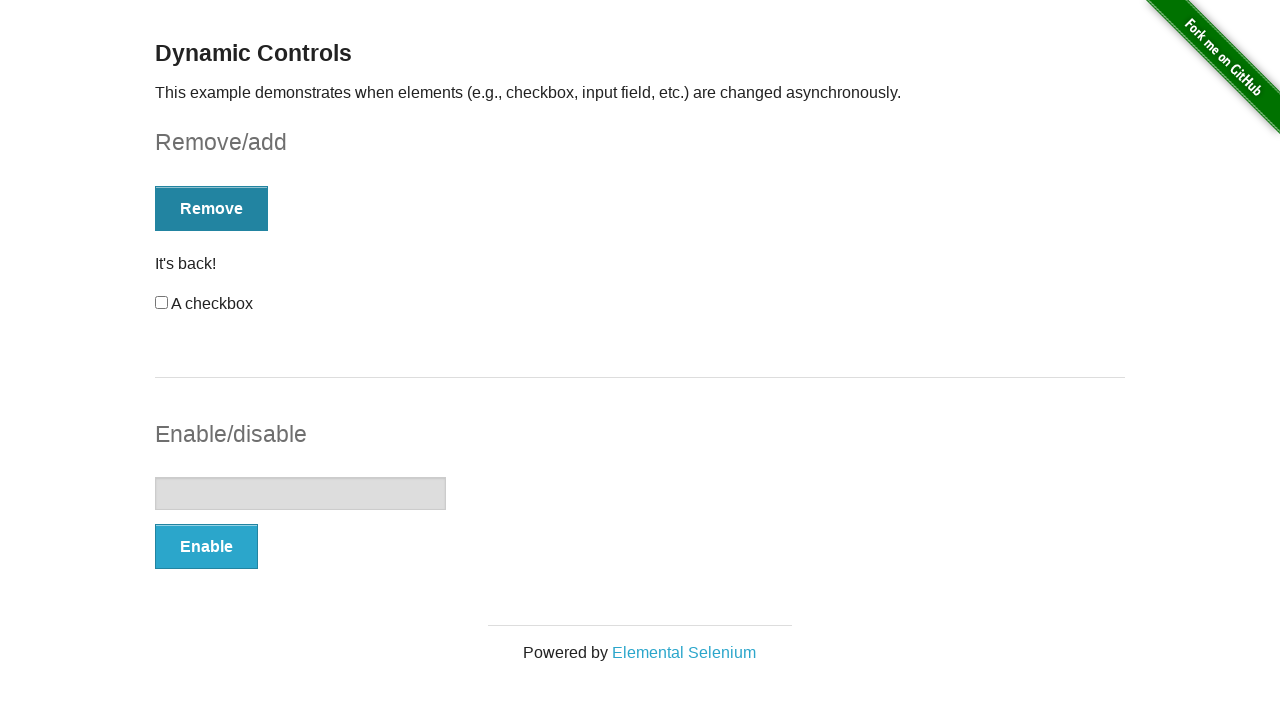

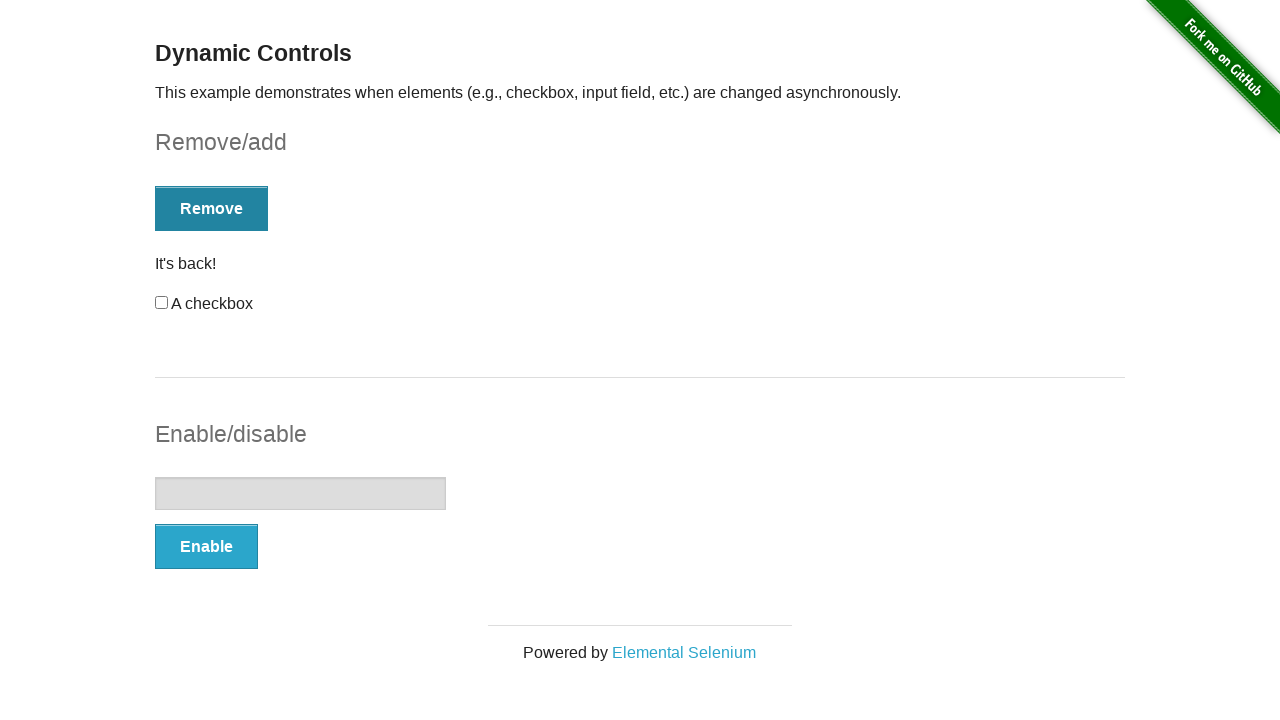